Tests that the "More about service" link is clickable on the MTS Belarus homepage

Starting URL: https://www.mts.by/

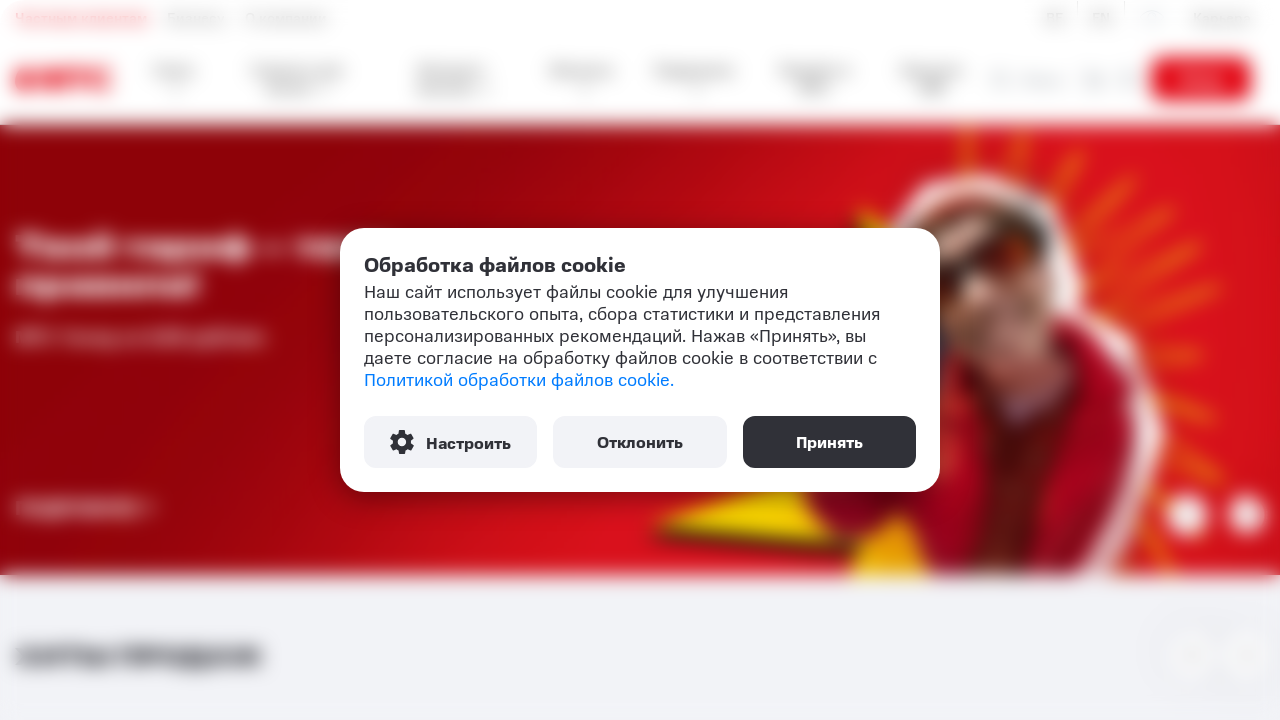

Waited for 'More about service' link to be visible on MTS Belarus homepage
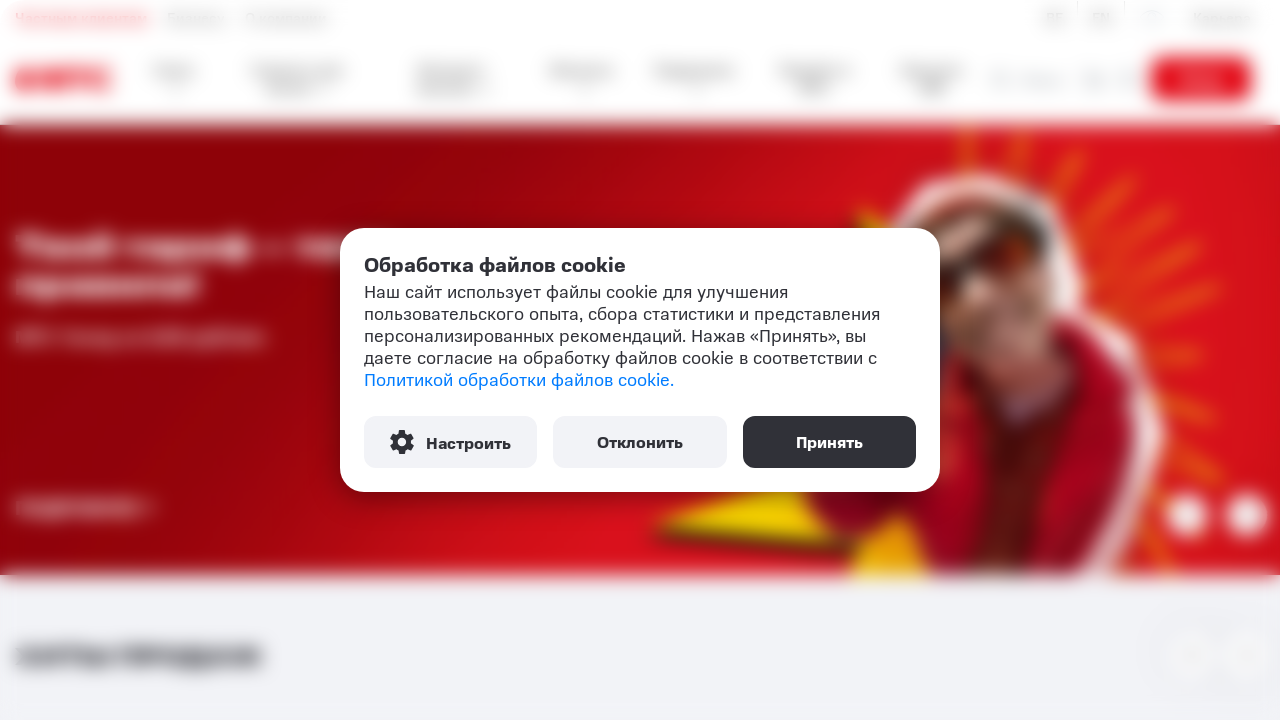

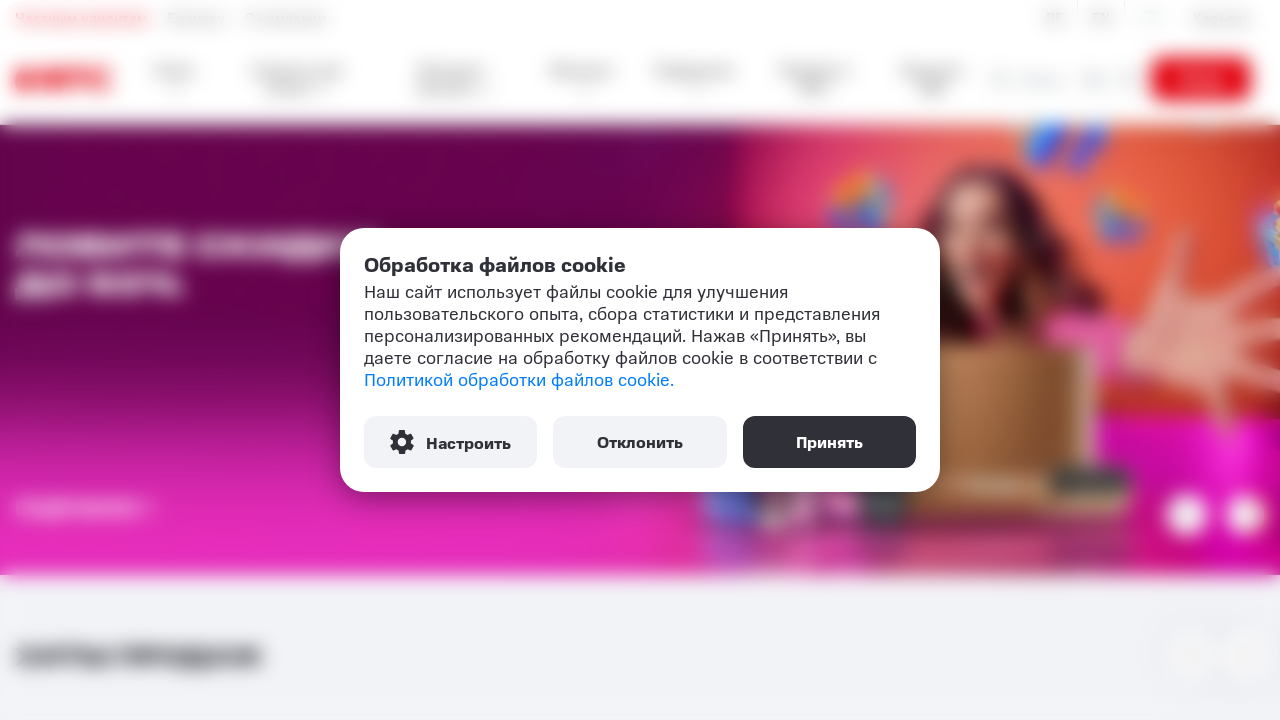